Tests browser window handle functionality by clicking a button that opens a new window, switching to the new window, closing it, and returning to the parent window.

Starting URL: http://demo.automationtesting.in/Windows.html

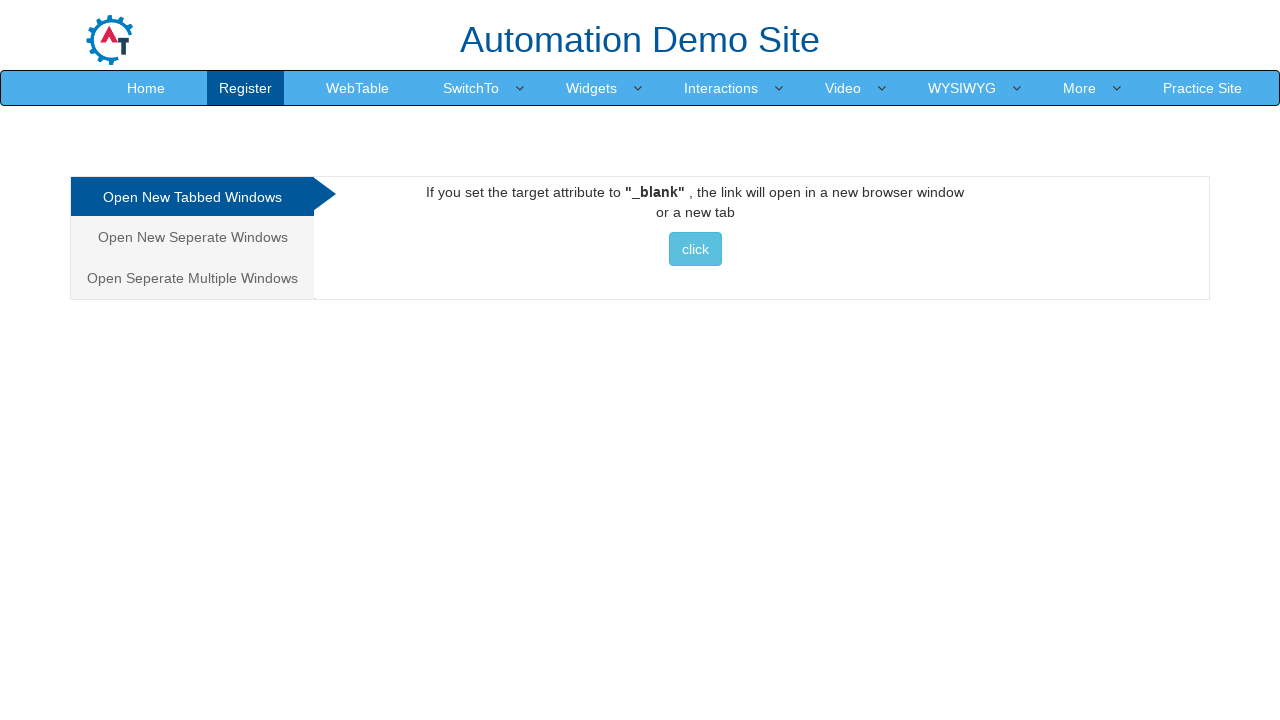

Clicked button to open new window at (695, 249) on xpath=//button[text()='    click   ']
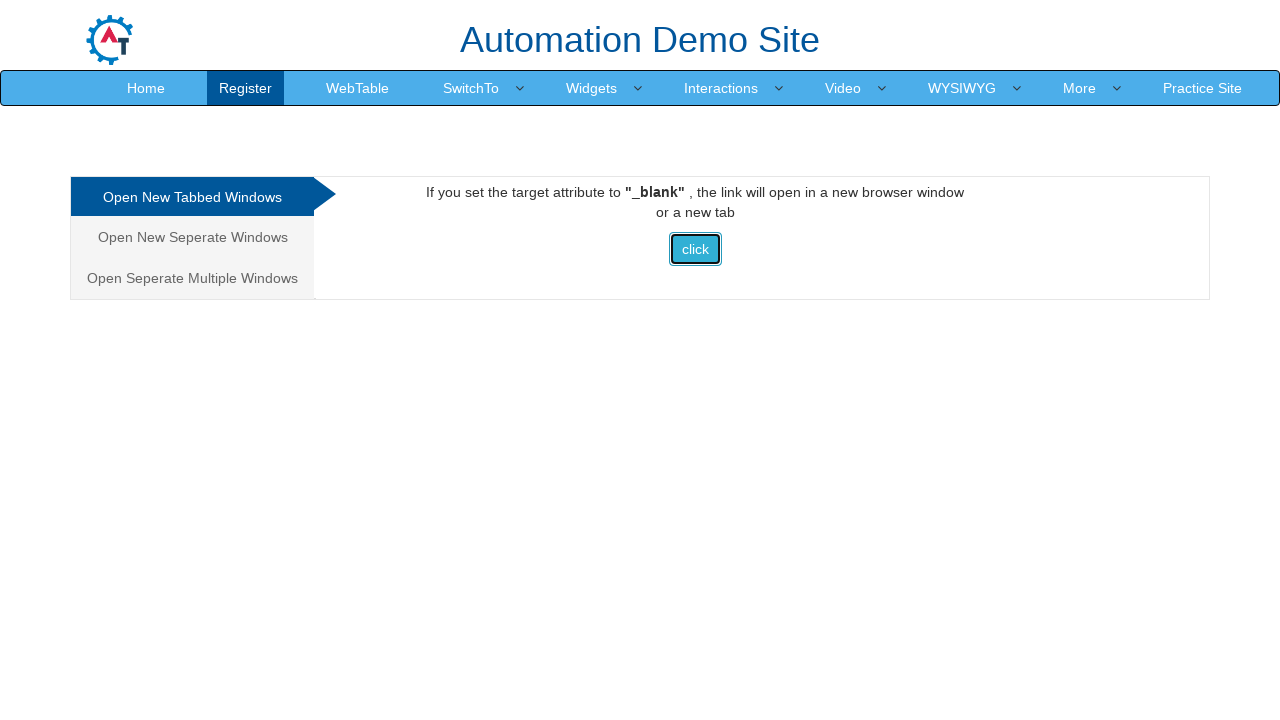

Clicked button again to trigger new page at (695, 249) on xpath=//button[text()='    click   ']
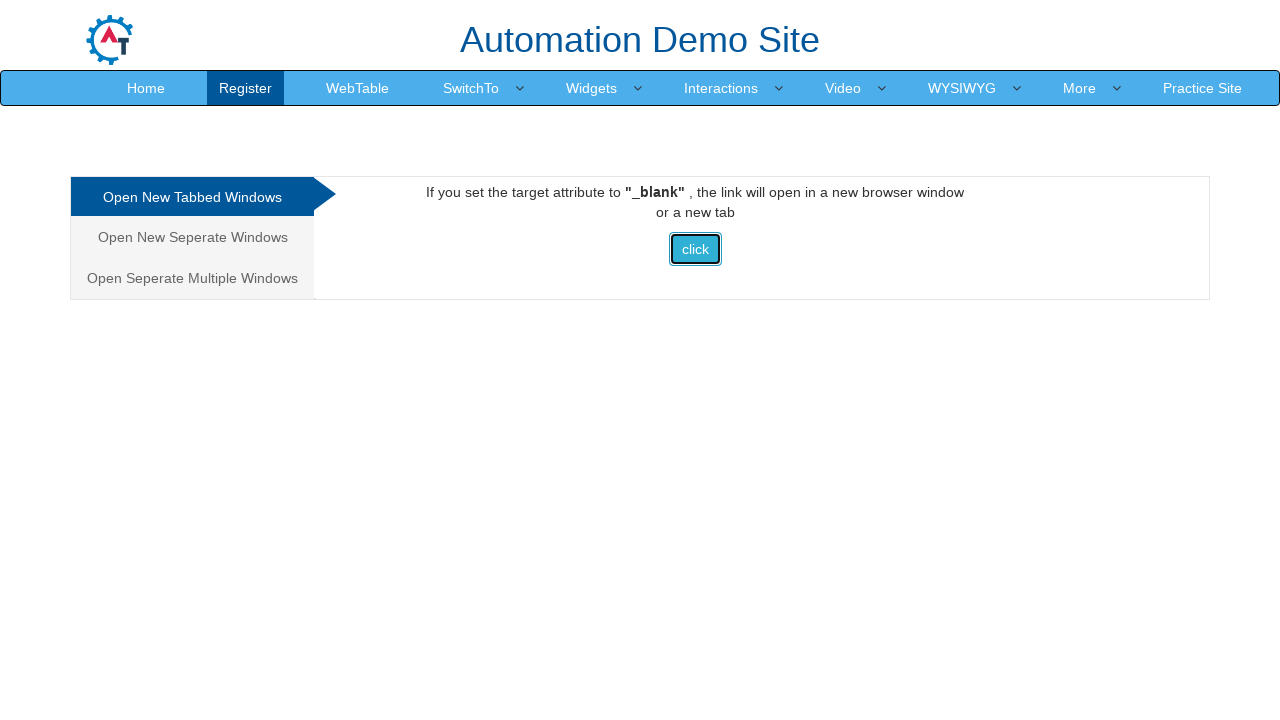

New window opened and captured
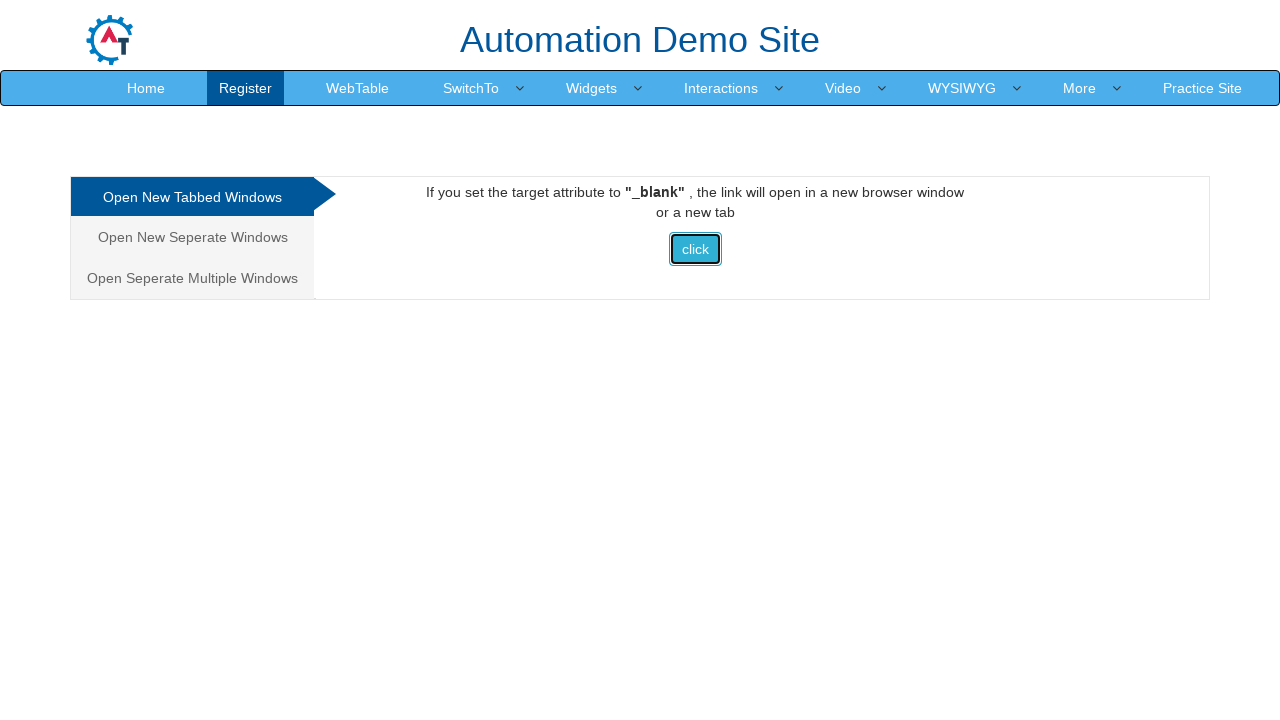

New window page loaded completely
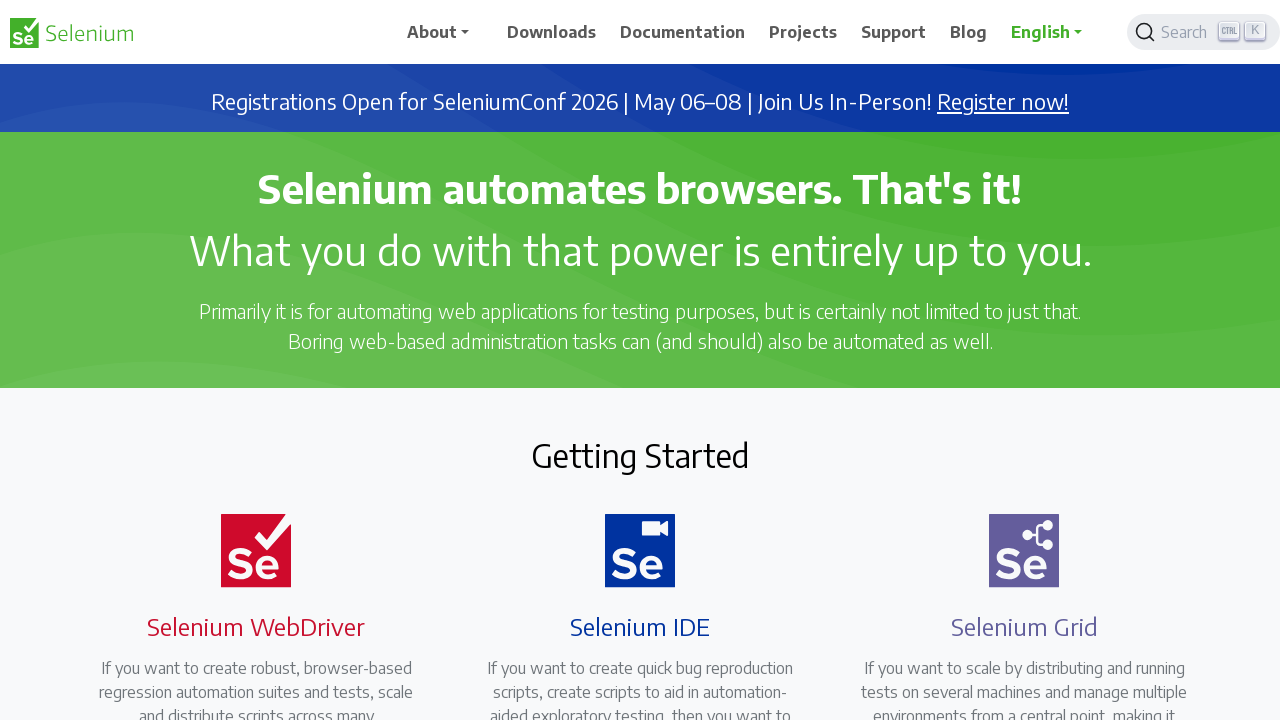

Closed new window
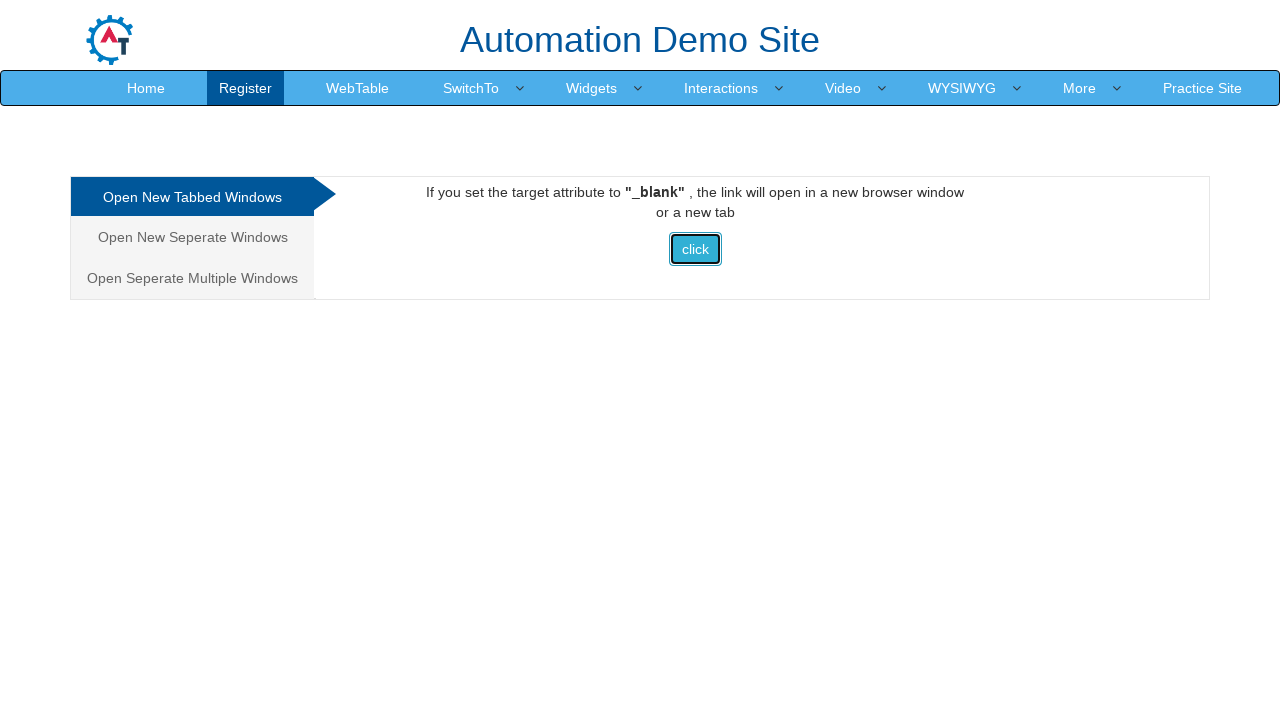

Returned to parent window
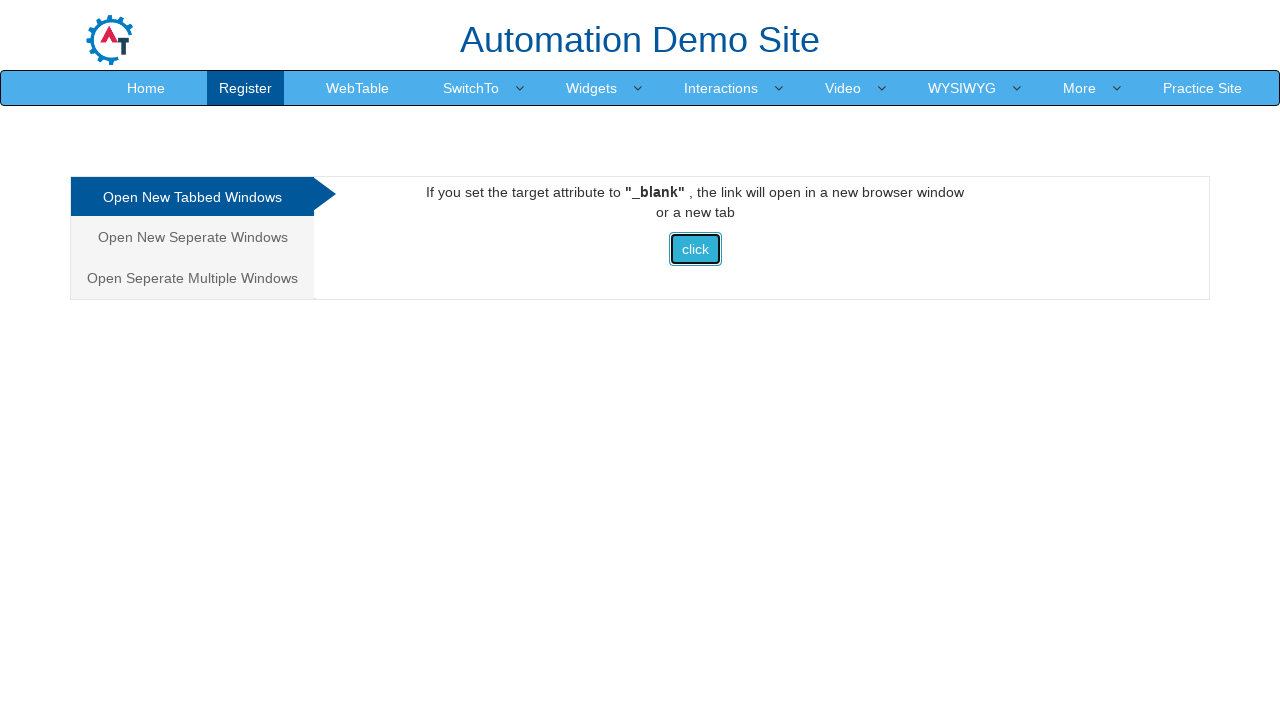

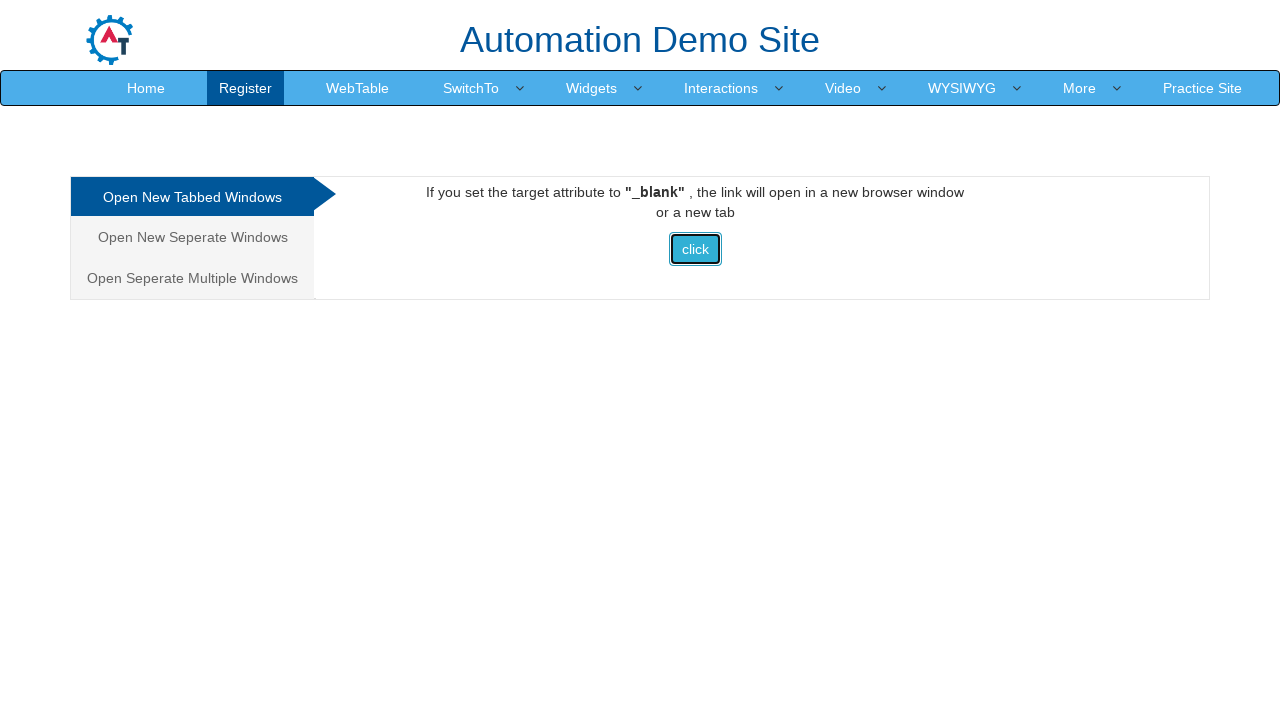